Tests that a todo item is removed if edited to an empty string.

Starting URL: https://demo.playwright.dev/todomvc

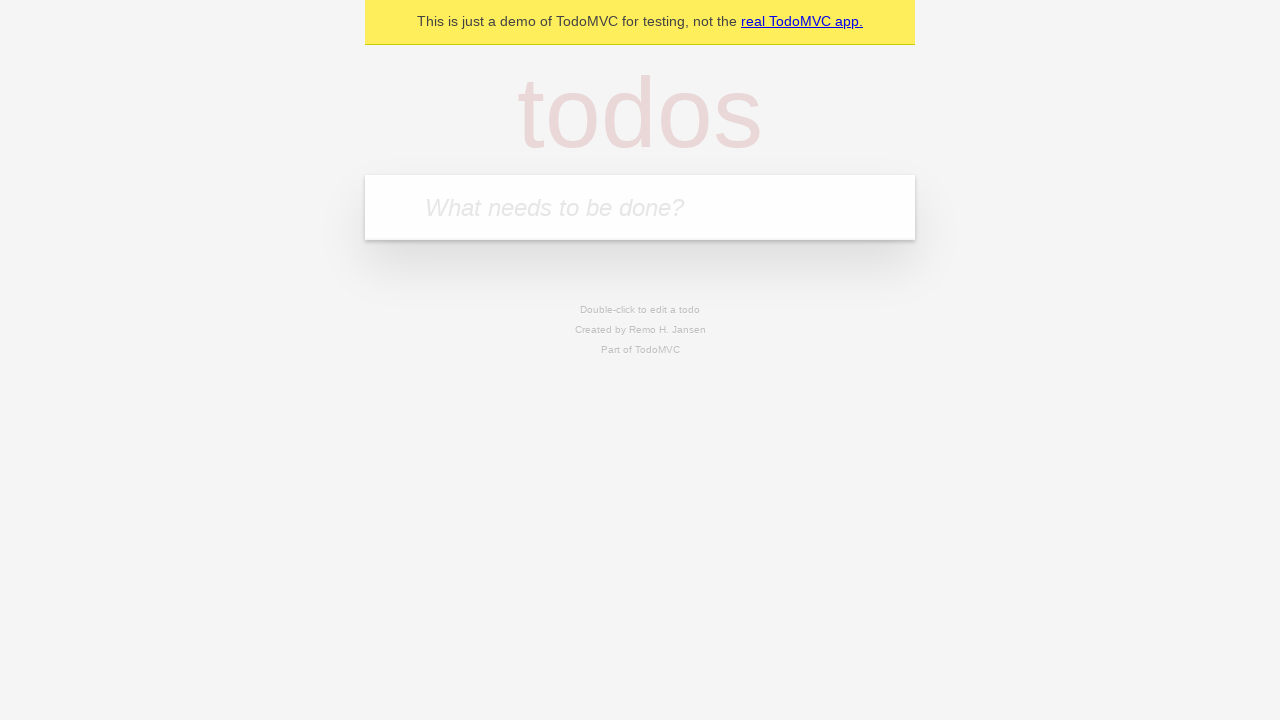

Filled todo input with 'buy some cheese' on internal:attr=[placeholder="What needs to be done?"i]
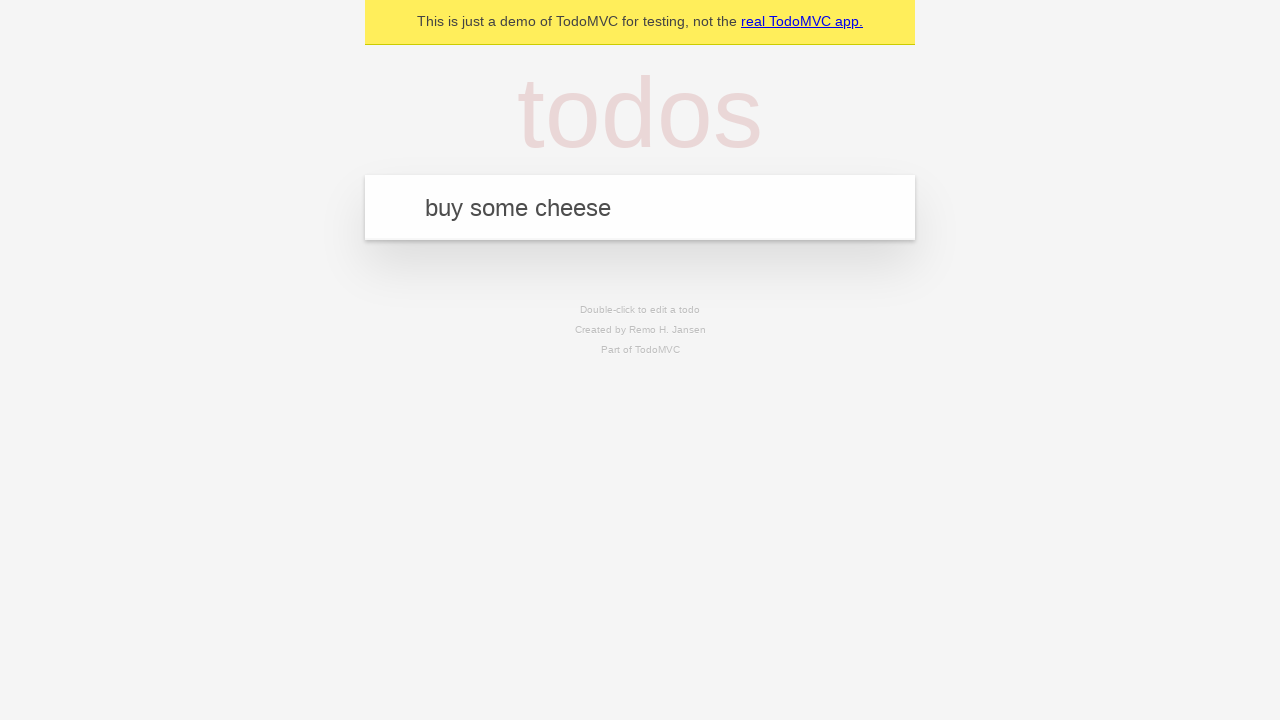

Pressed Enter to create first todo on internal:attr=[placeholder="What needs to be done?"i]
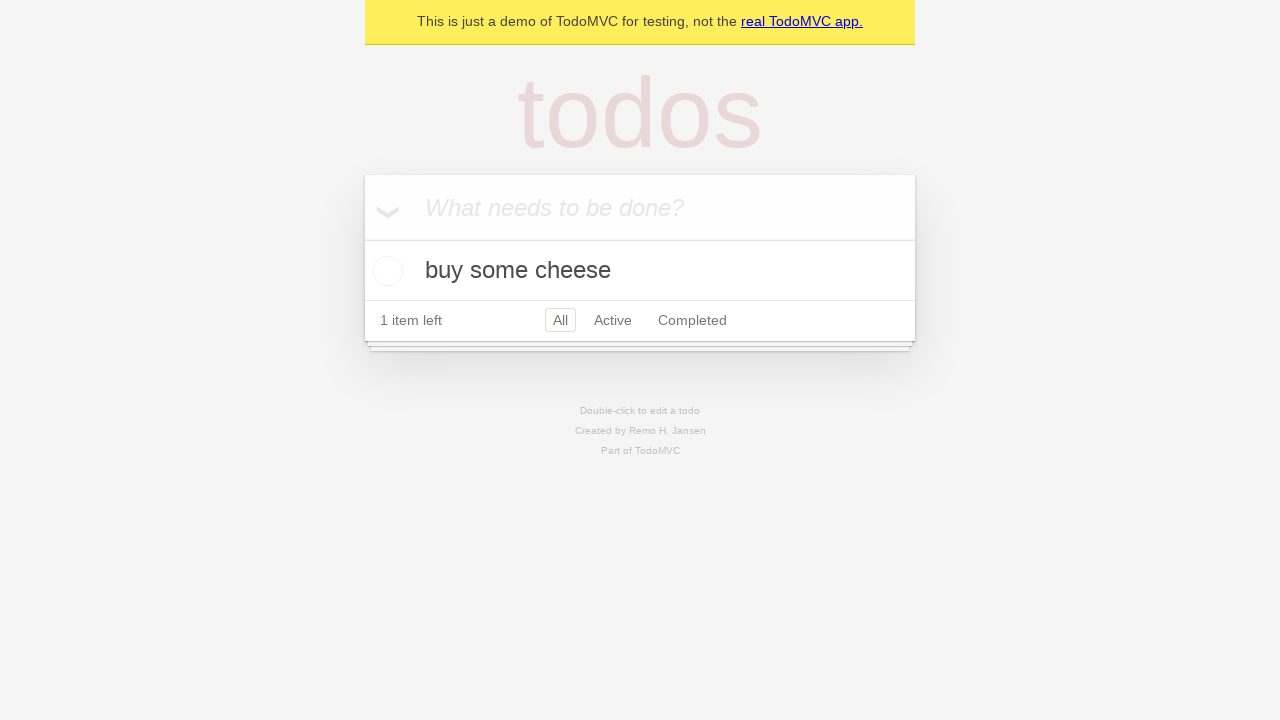

Filled todo input with 'feed the cat' on internal:attr=[placeholder="What needs to be done?"i]
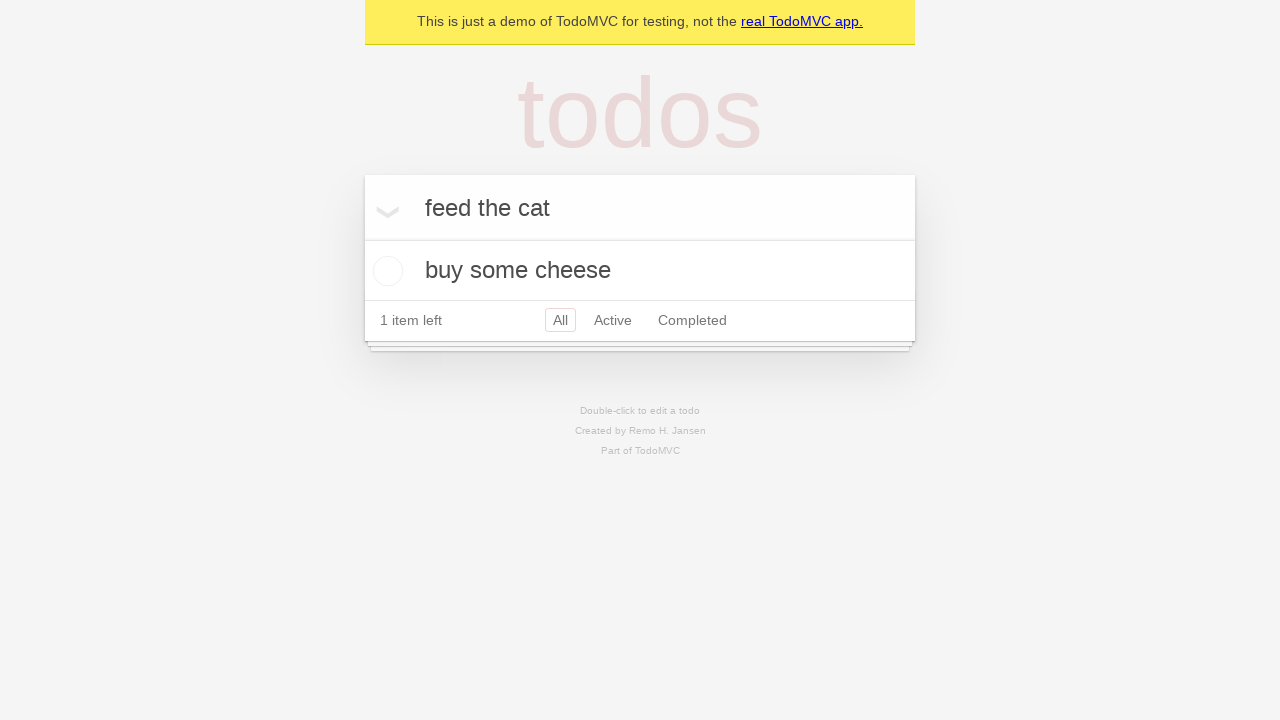

Pressed Enter to create second todo on internal:attr=[placeholder="What needs to be done?"i]
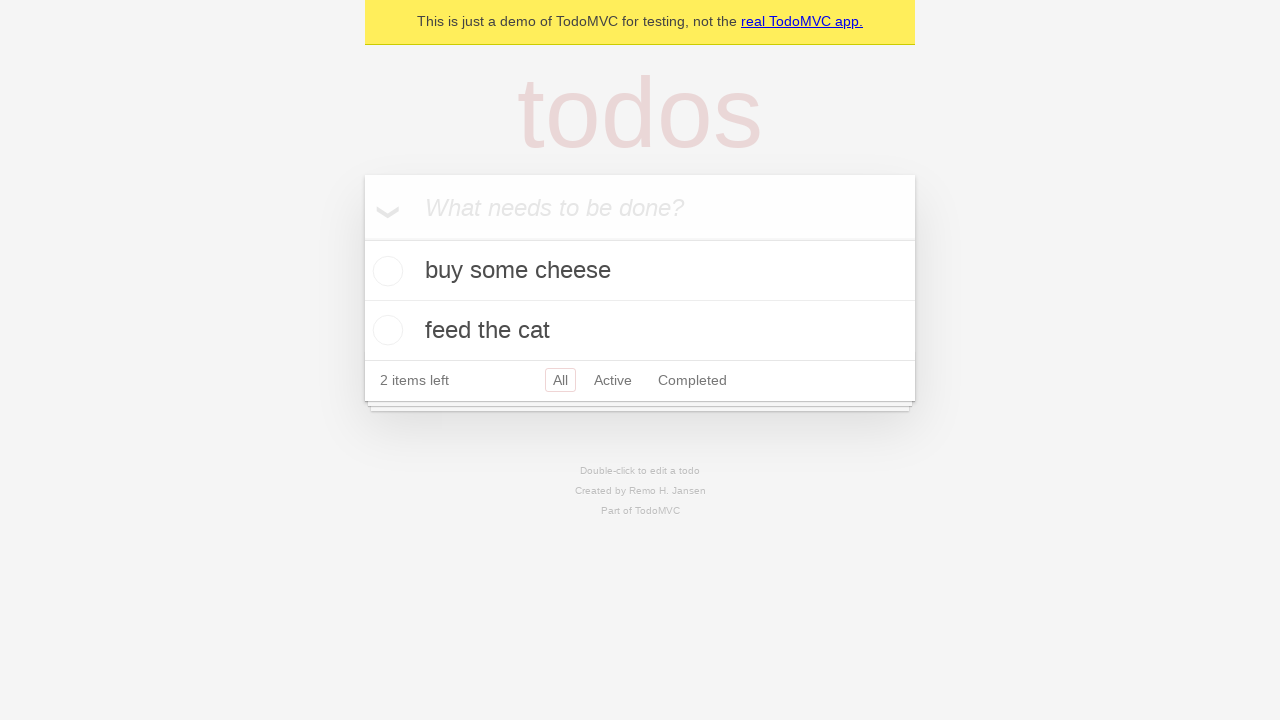

Filled todo input with 'book a doctors appointment' on internal:attr=[placeholder="What needs to be done?"i]
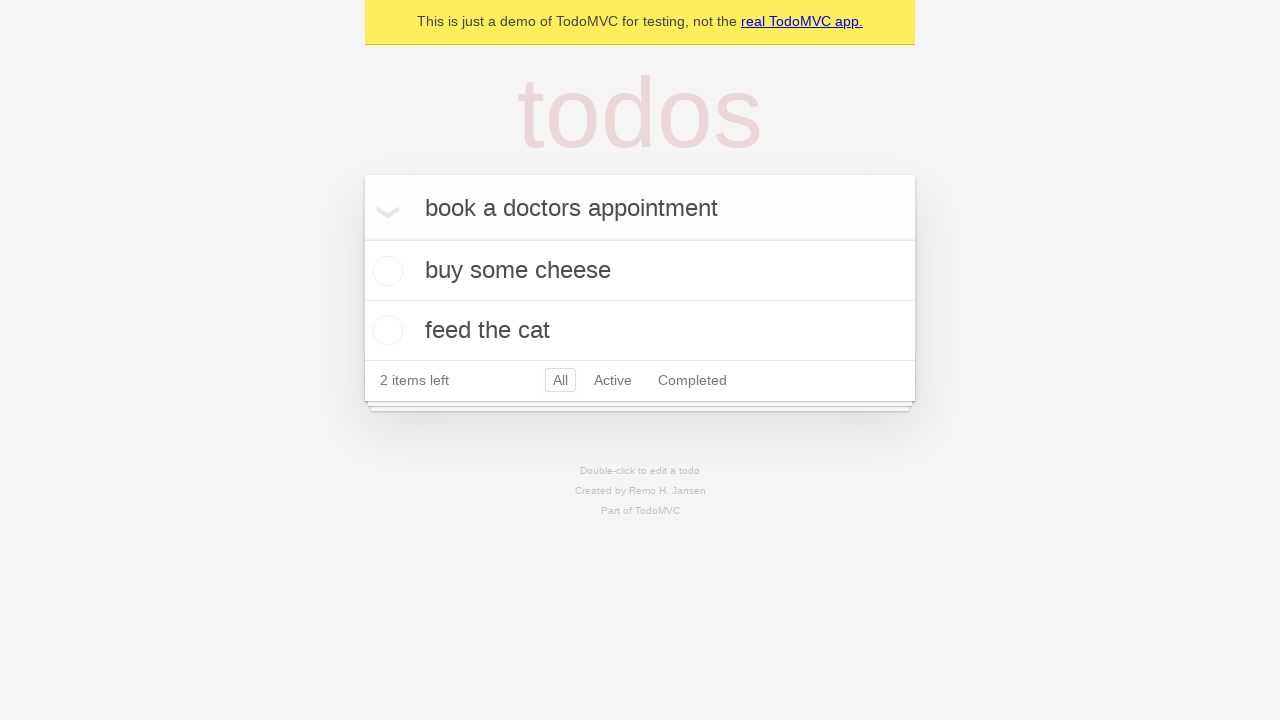

Pressed Enter to create third todo on internal:attr=[placeholder="What needs to be done?"i]
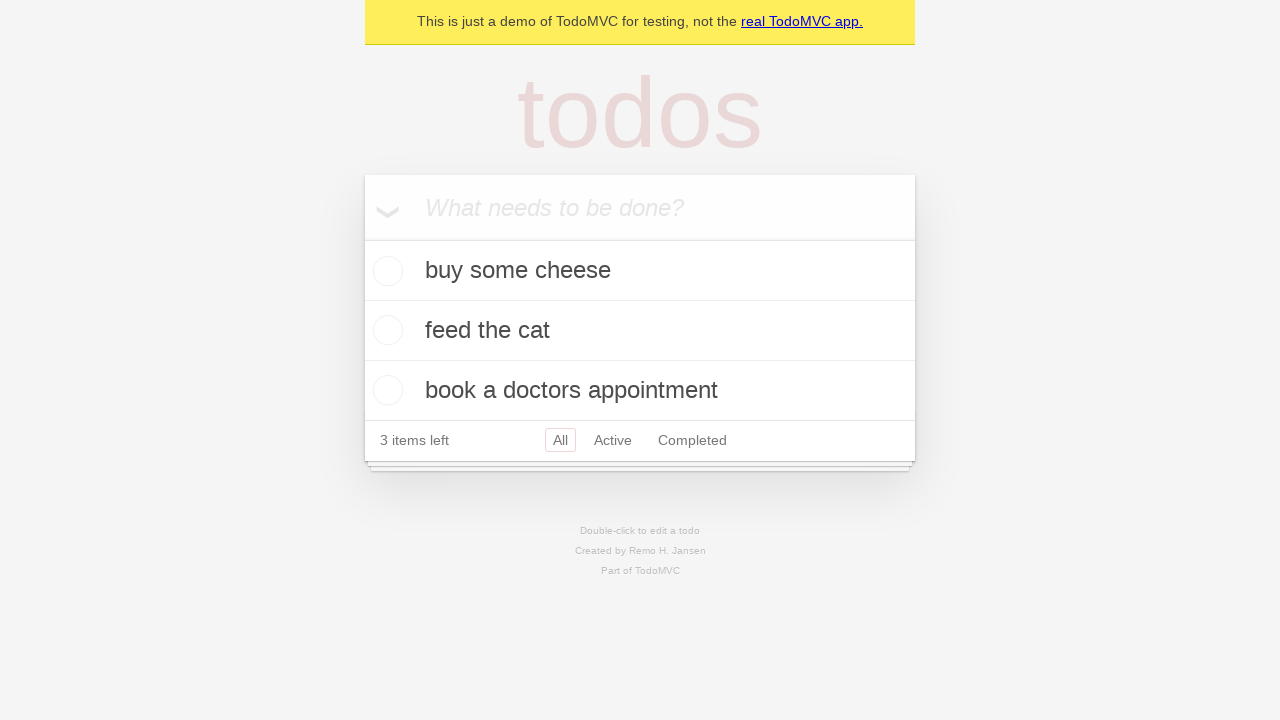

Double-clicked second todo item to enter edit mode at (640, 331) on internal:testid=[data-testid="todo-item"s] >> nth=1
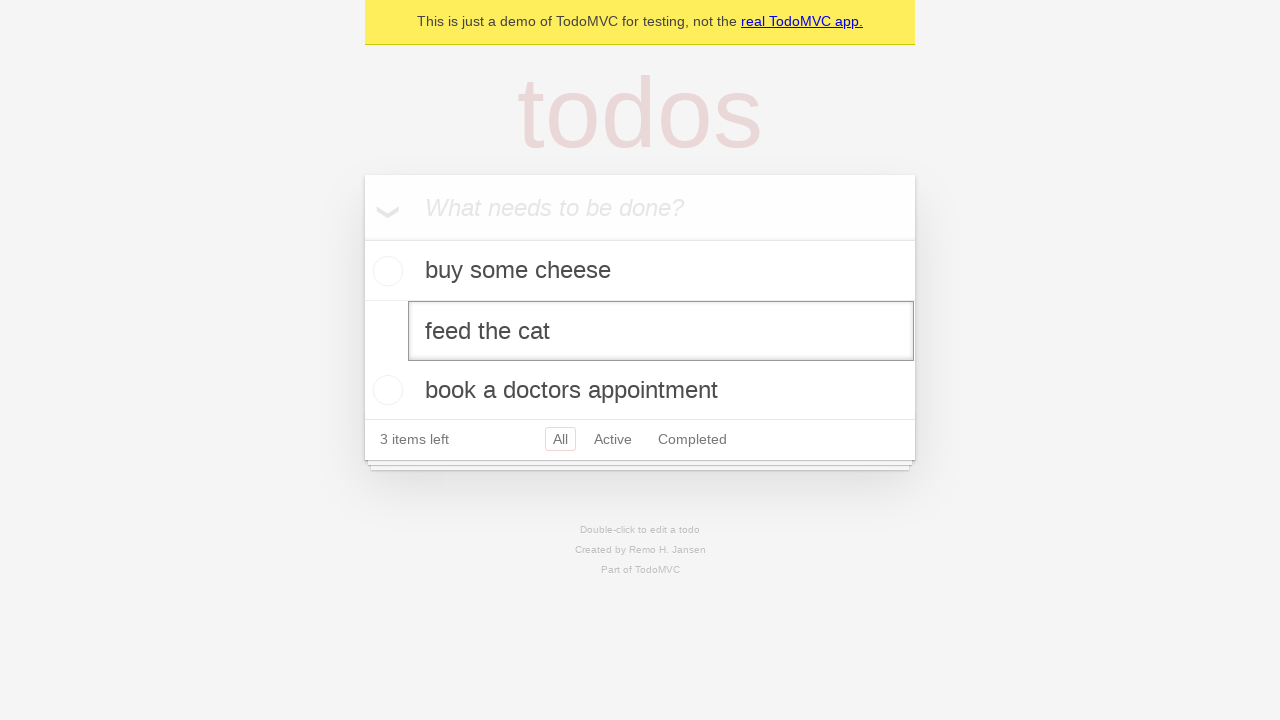

Cleared the text in the edit field on internal:testid=[data-testid="todo-item"s] >> nth=1 >> internal:role=textbox[nam
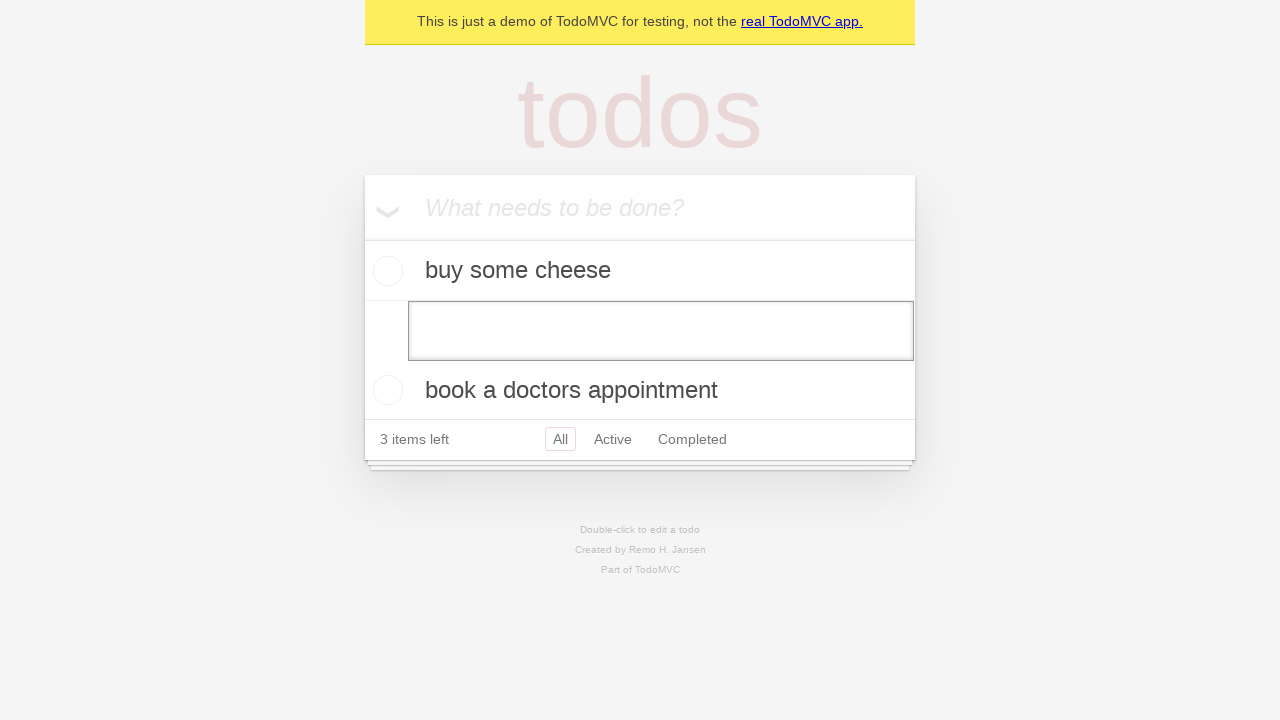

Pressed Enter to confirm empty string - item should be removed on internal:testid=[data-testid="todo-item"s] >> nth=1 >> internal:role=textbox[nam
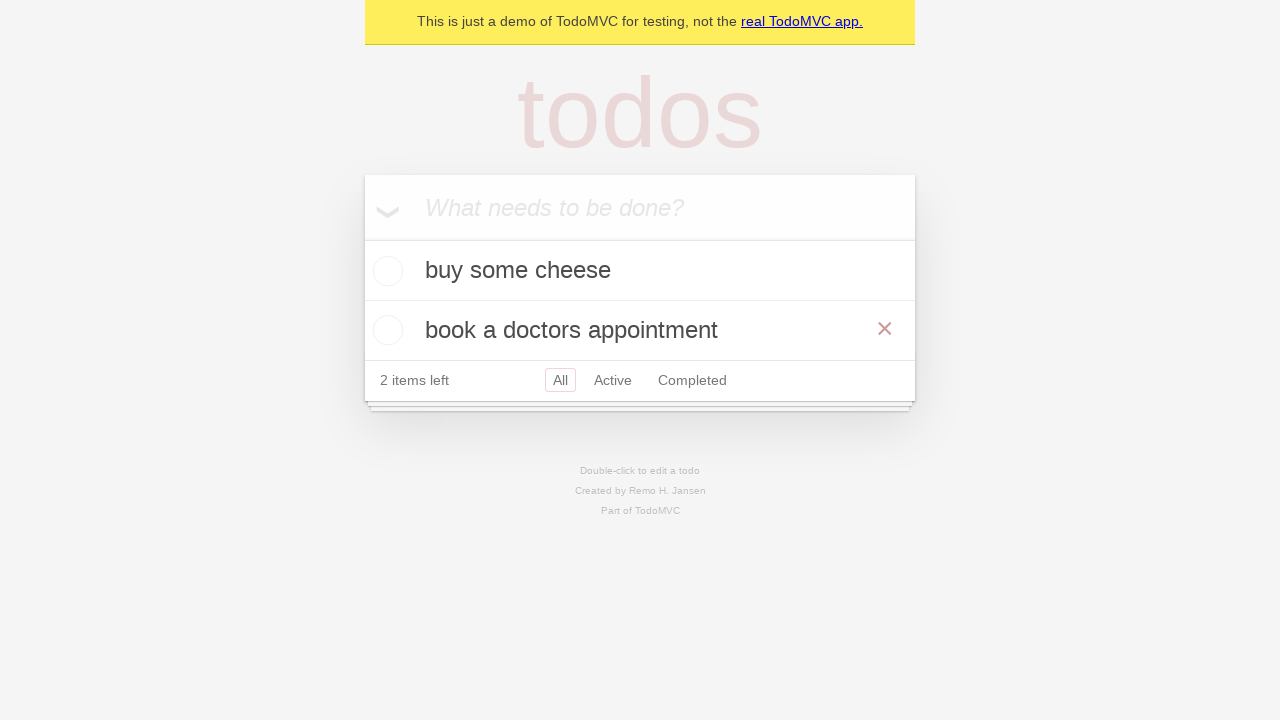

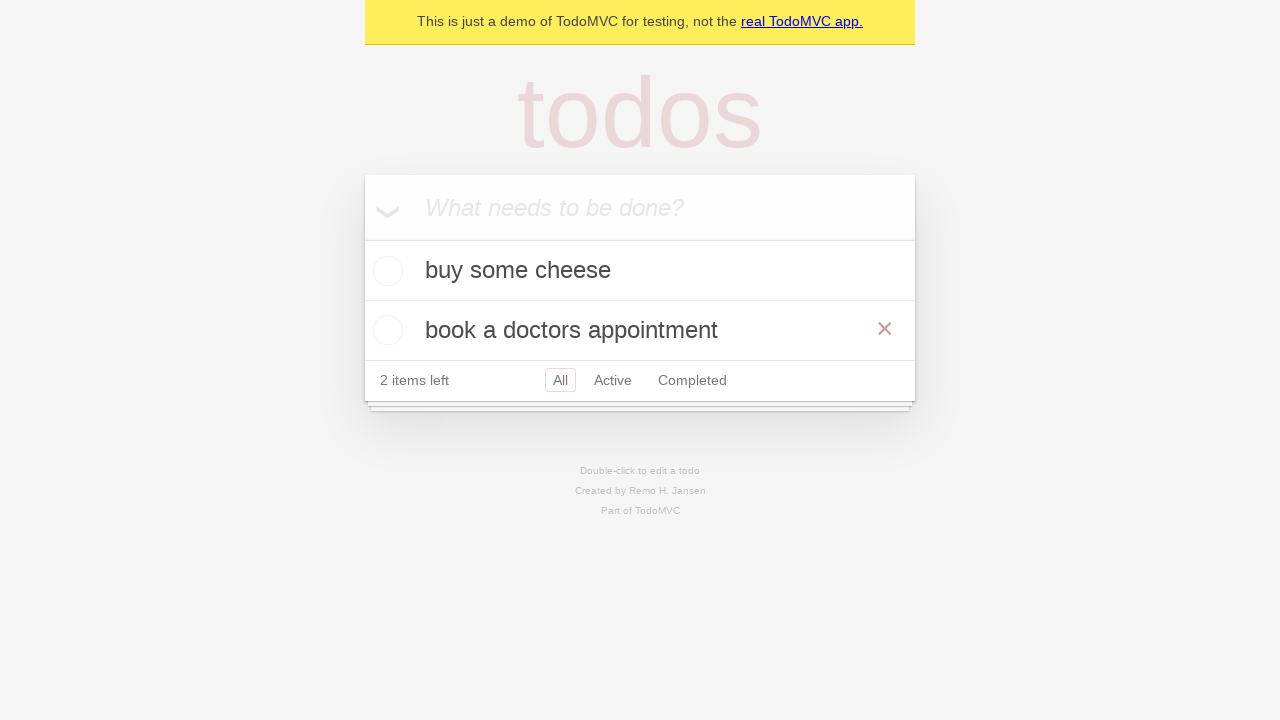